Tests alert handling functionality by triggering an alert dialog and accepting it

Starting URL: https://demo.automationtesting.in/Alerts.html

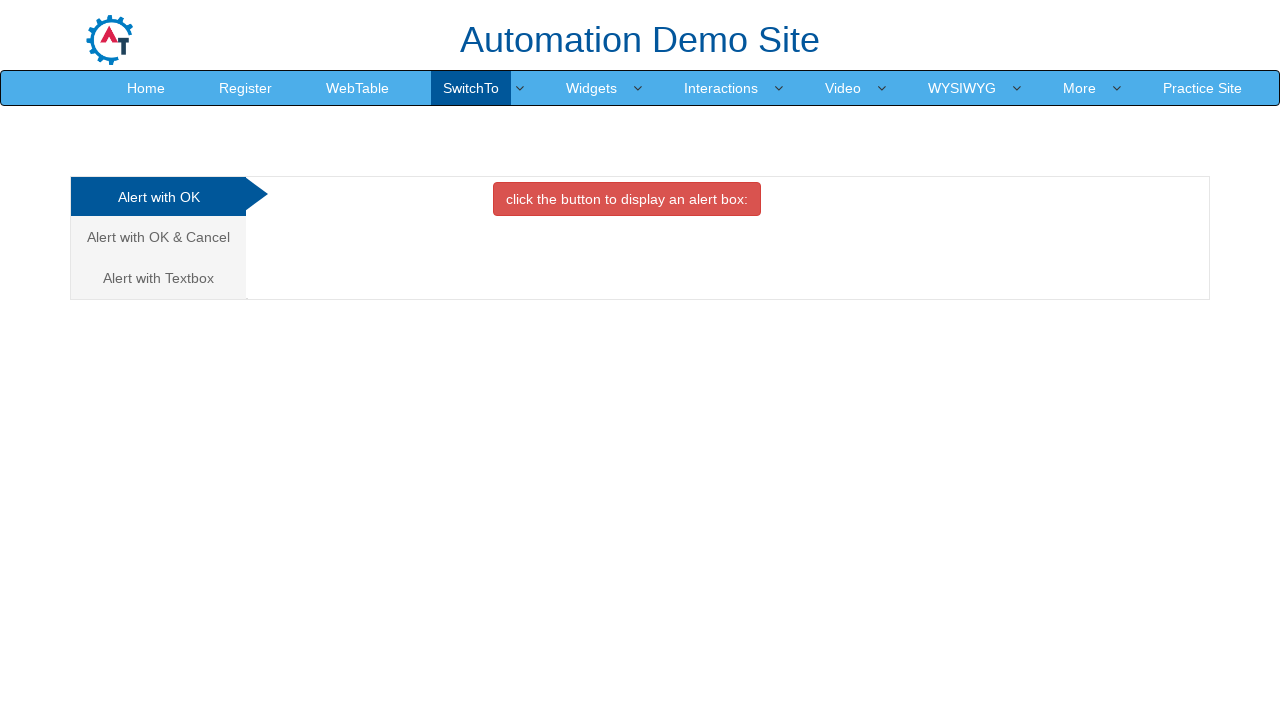

Clicked on 'Alert with OK' tab at (158, 197) on xpath=//a[normalize-space()='Alert with OK']
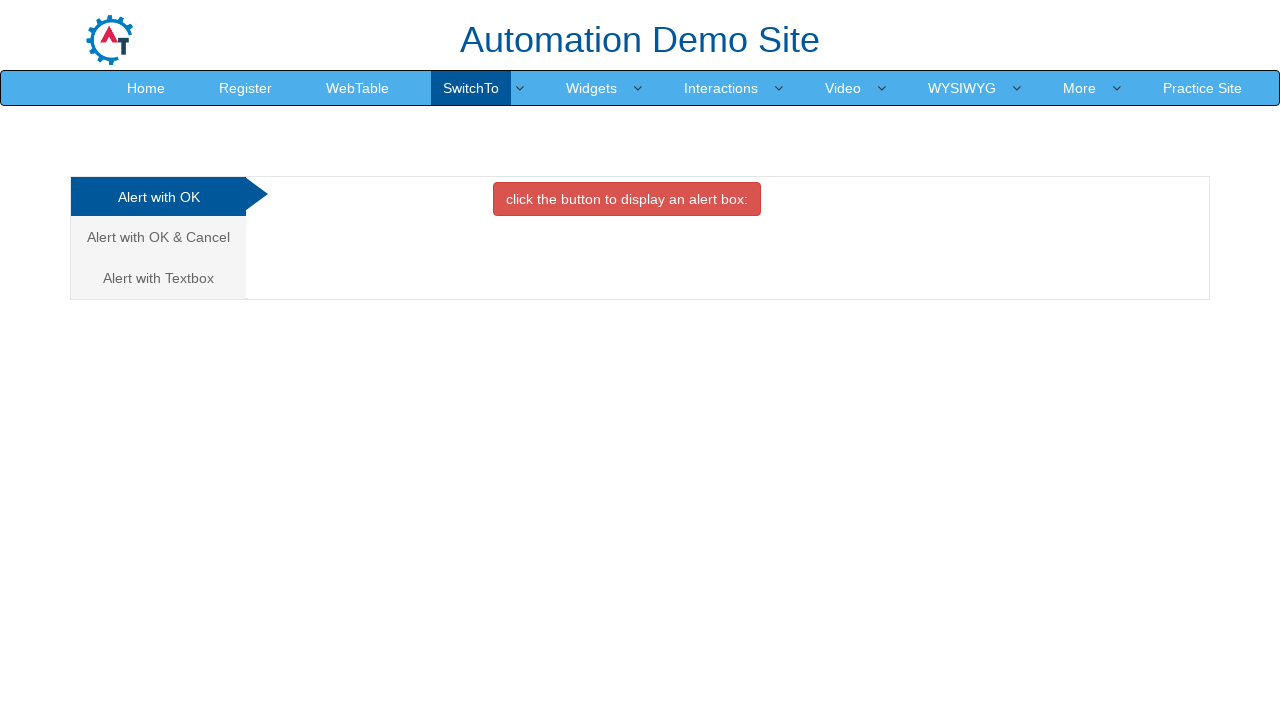

Clicked button to display alert dialog at (627, 199) on xpath=//button[contains(text(),'click the button to display an')]
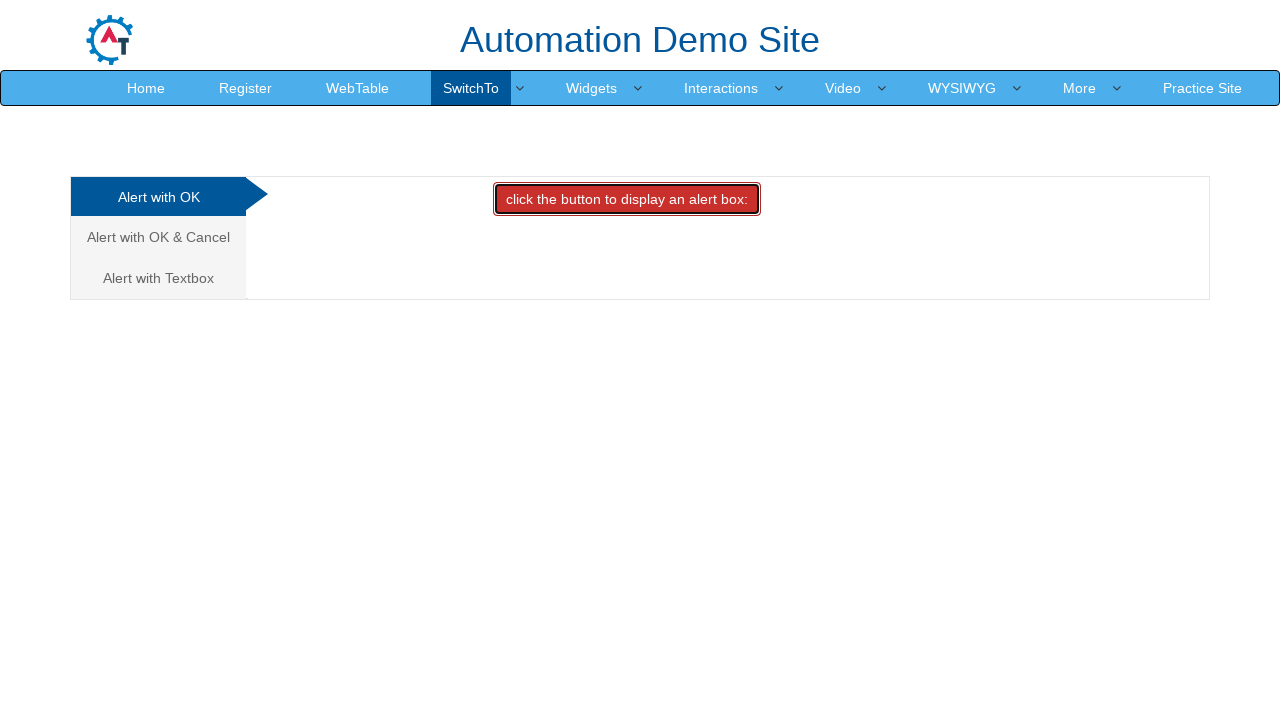

Alert dialog accepted
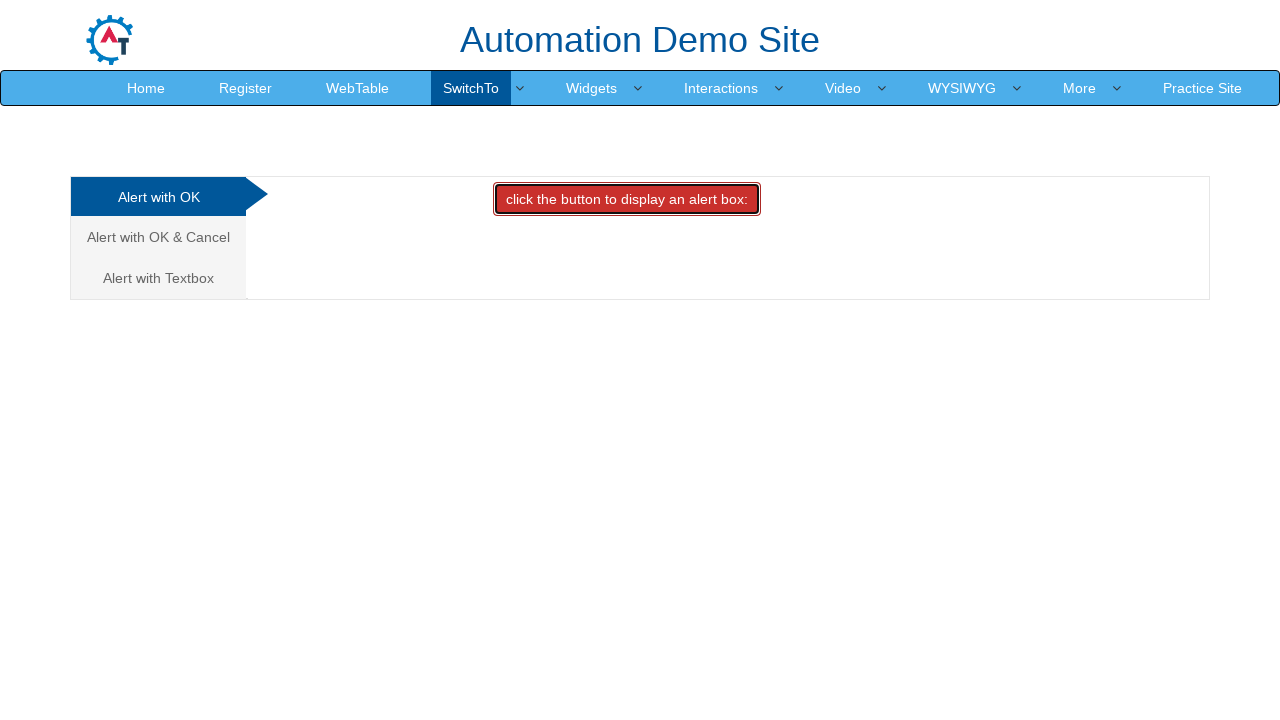

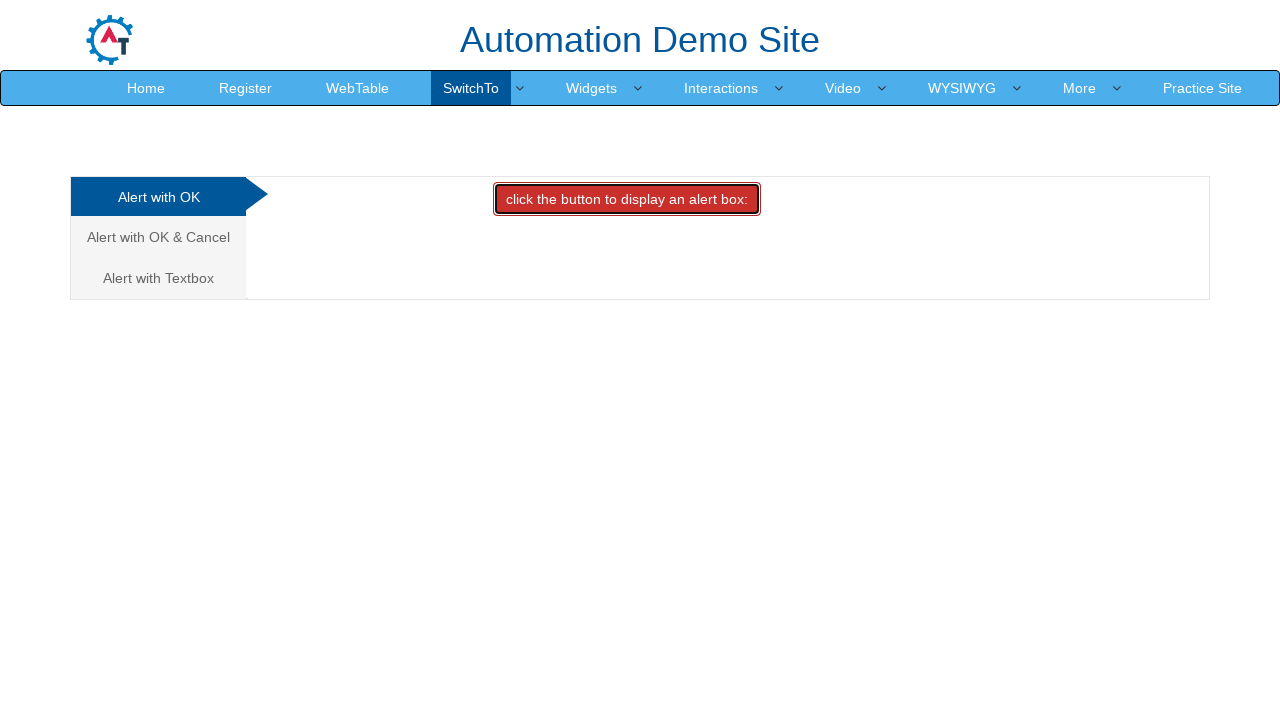